Tests page scrolling functionality by scrolling down 3000 pixels and then scrolling back up 3000 pixels on a news website

Starting URL: https://www.aajtak.in/

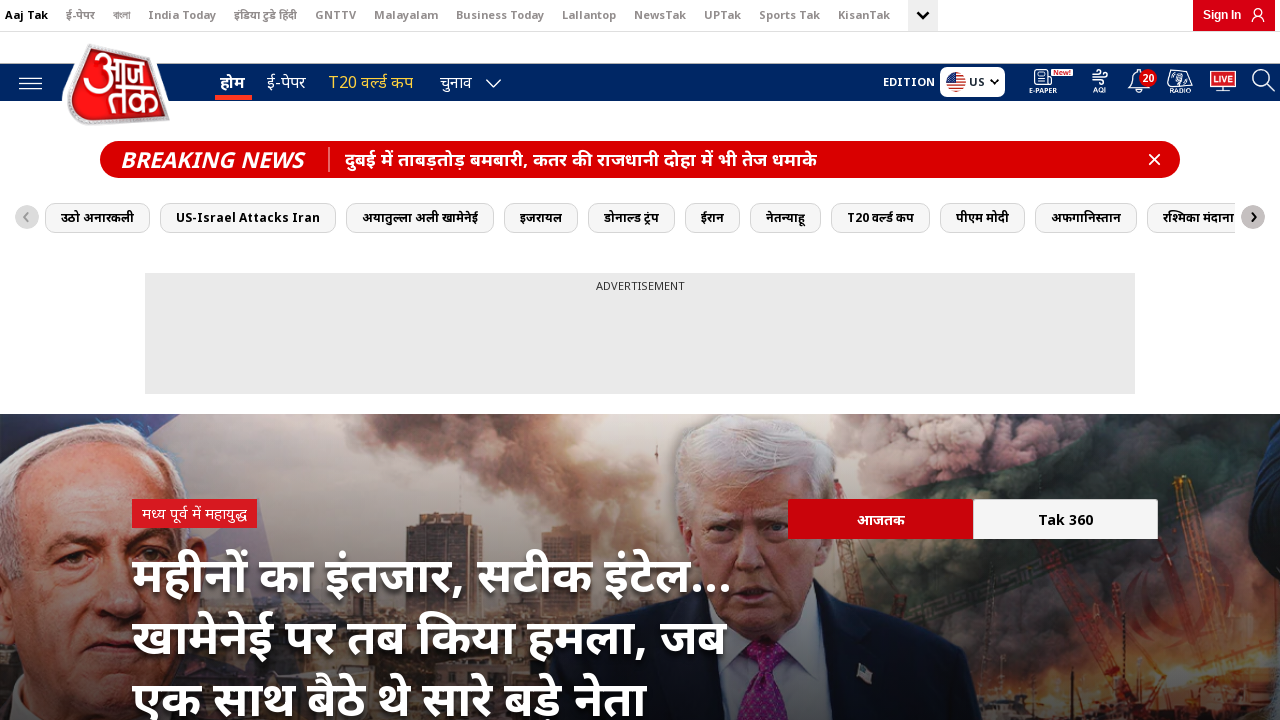

Waited for page to load (domcontentloaded)
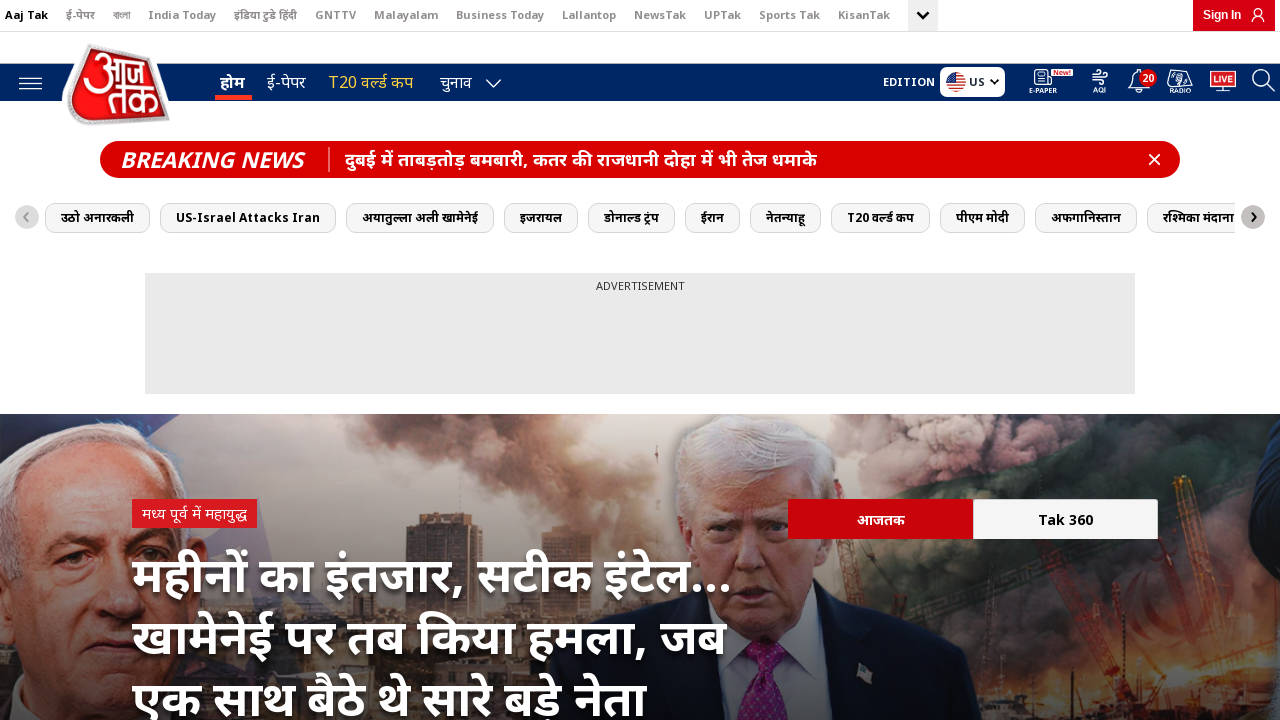

Scrolled down 3000 pixels on the news website
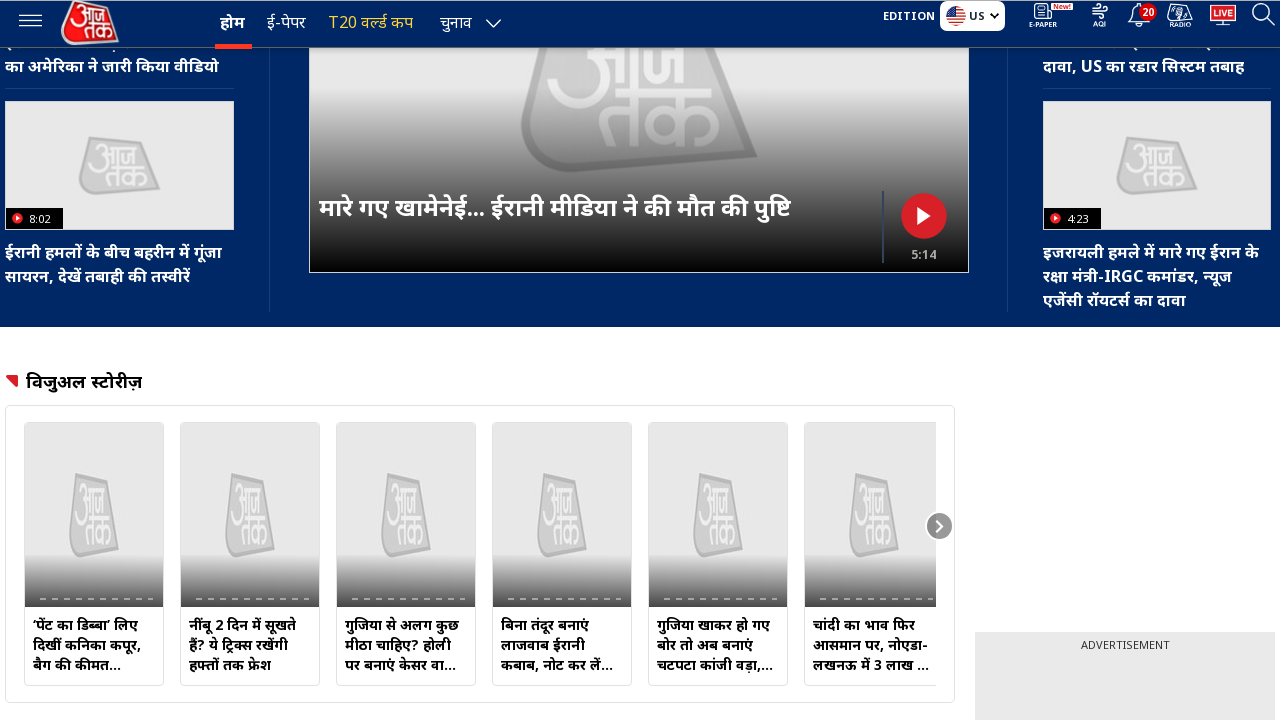

Waited 2 seconds to observe scroll effect
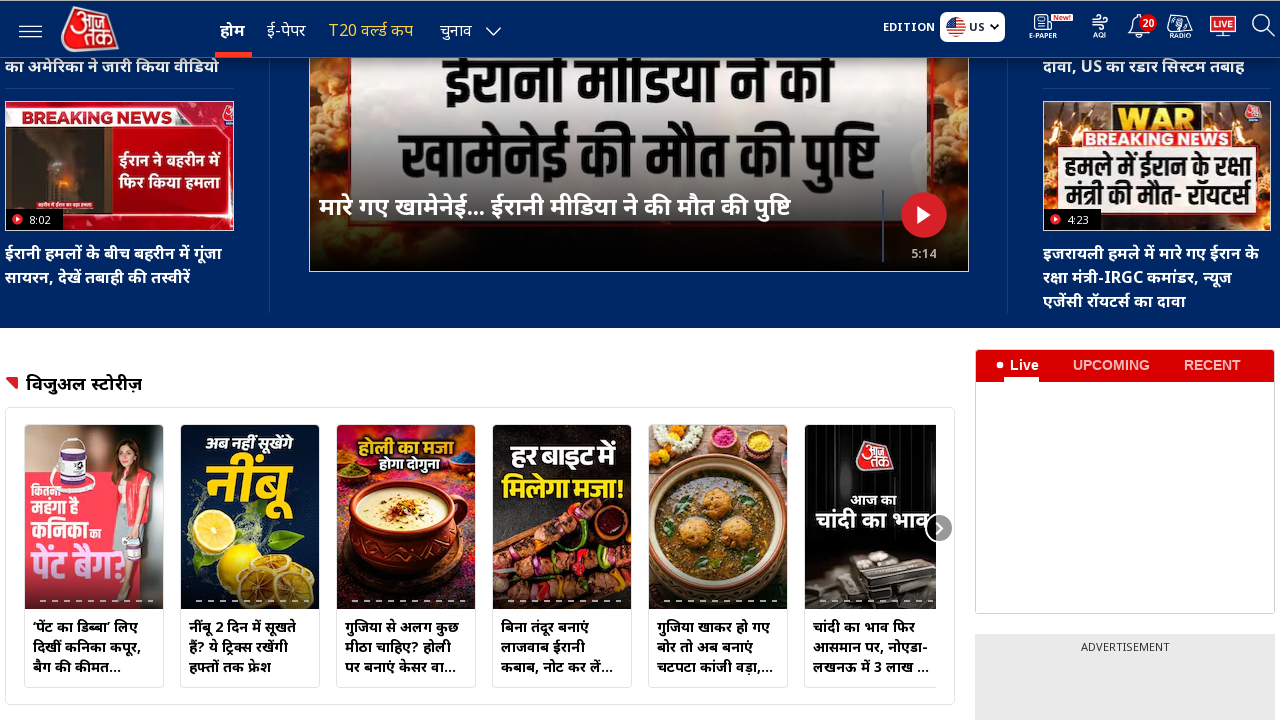

Scrolled back up 3000 pixels to original position
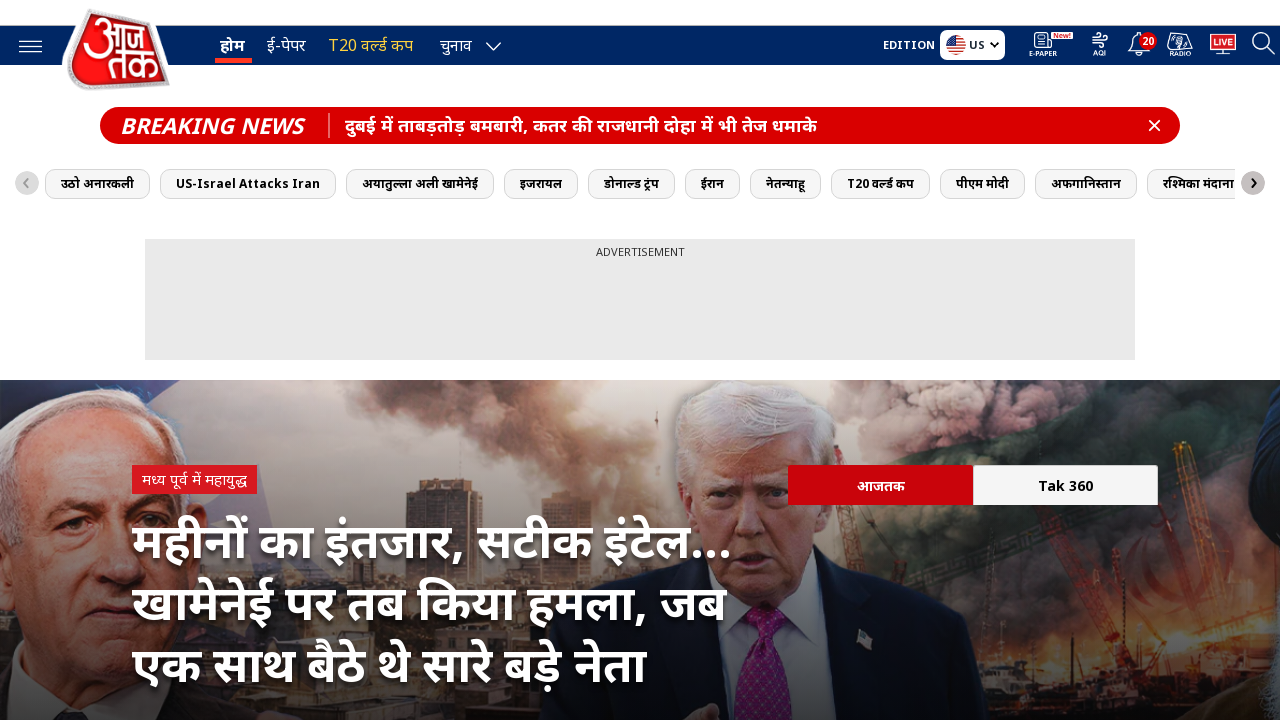

Waited 2 seconds to observe scroll effect
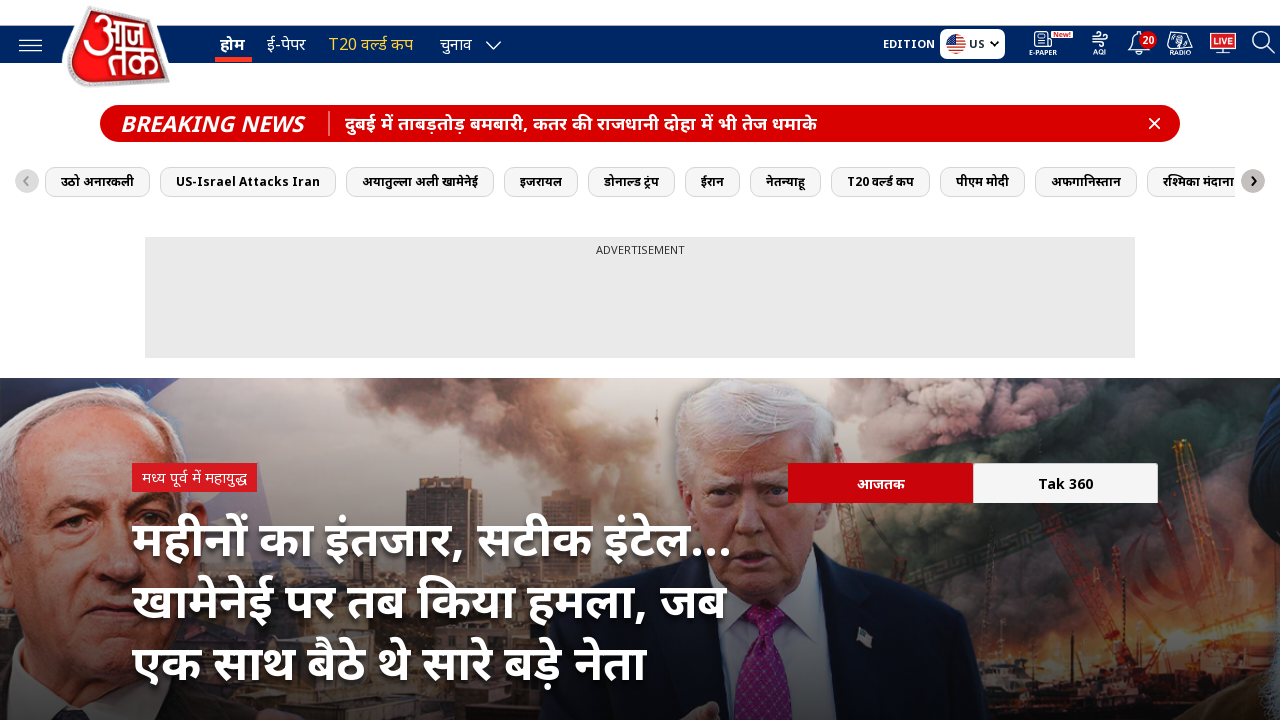

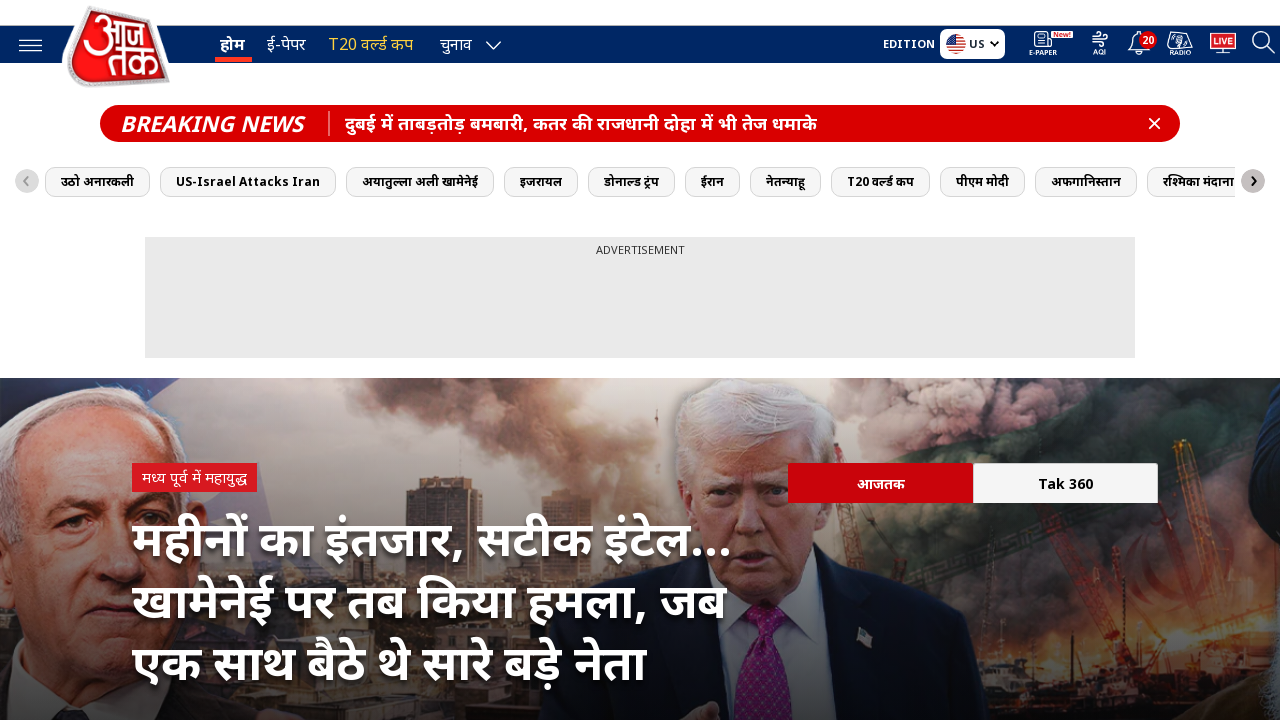